Tests file upload and download functionality by downloading a file and uploading an image file

Starting URL: https://demoqa.com/upload-download

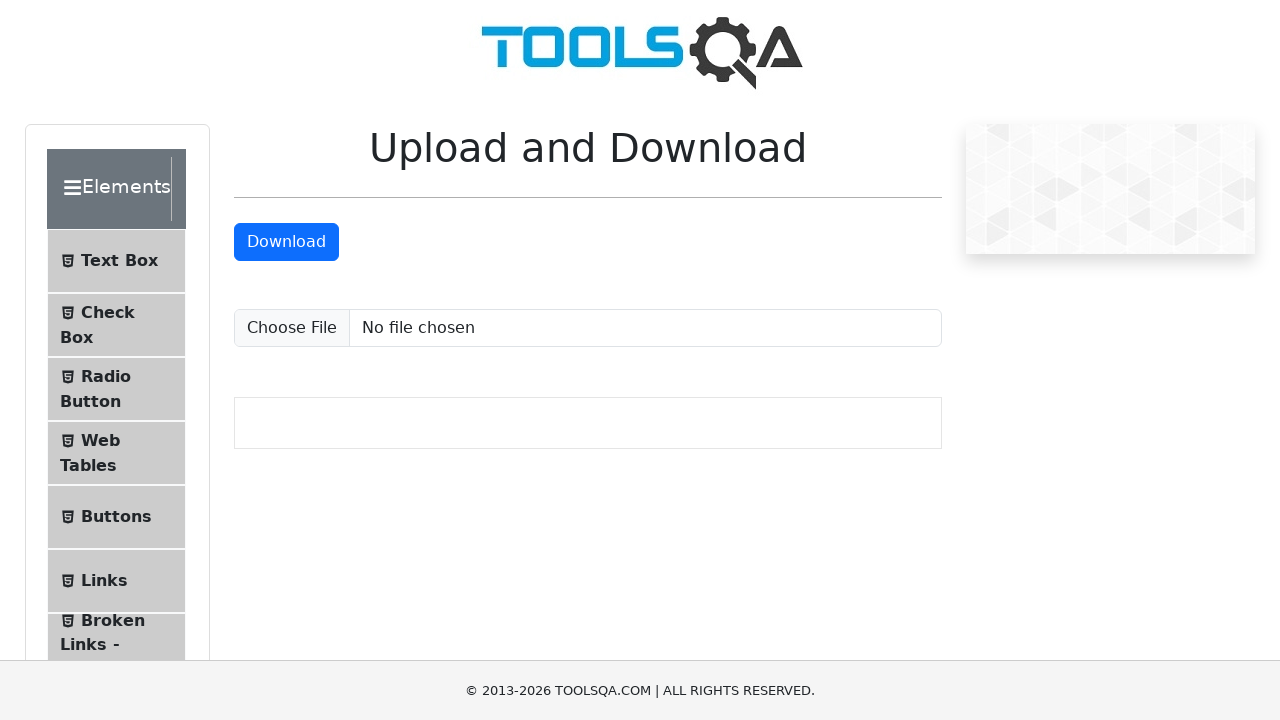

Clicked download button to download file at (286, 242) on #downloadButton
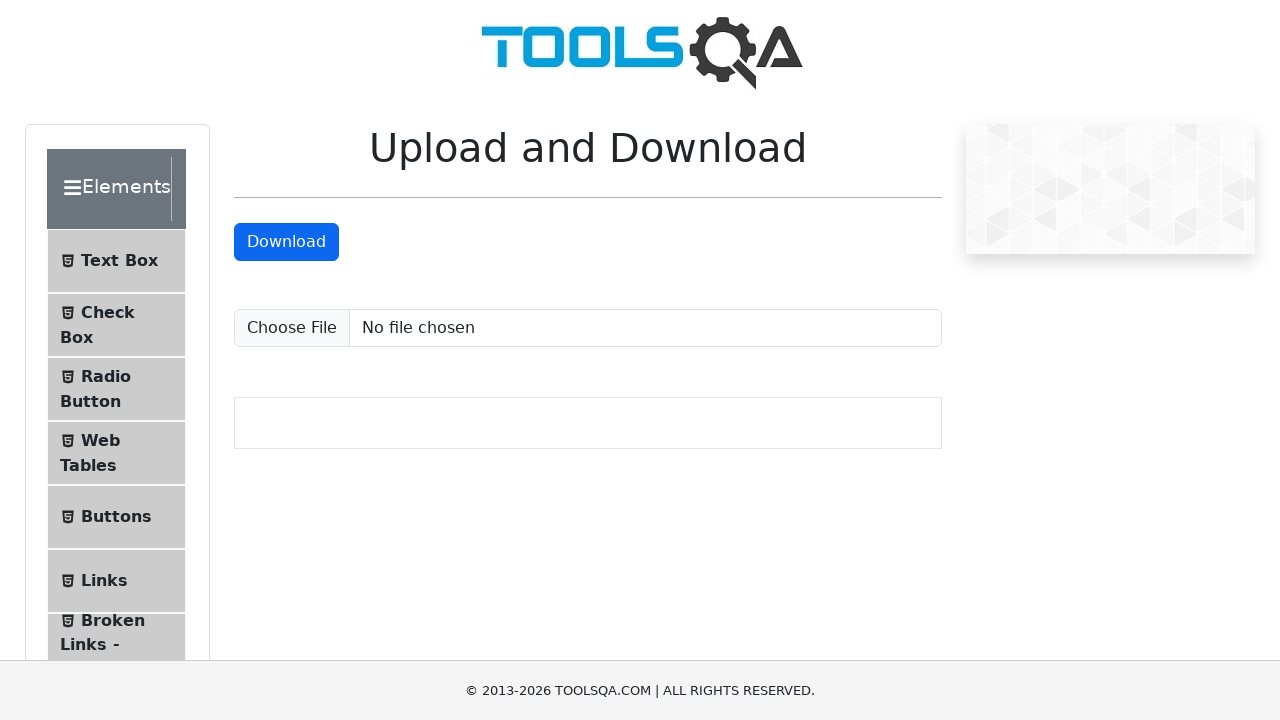

Waited for download to complete
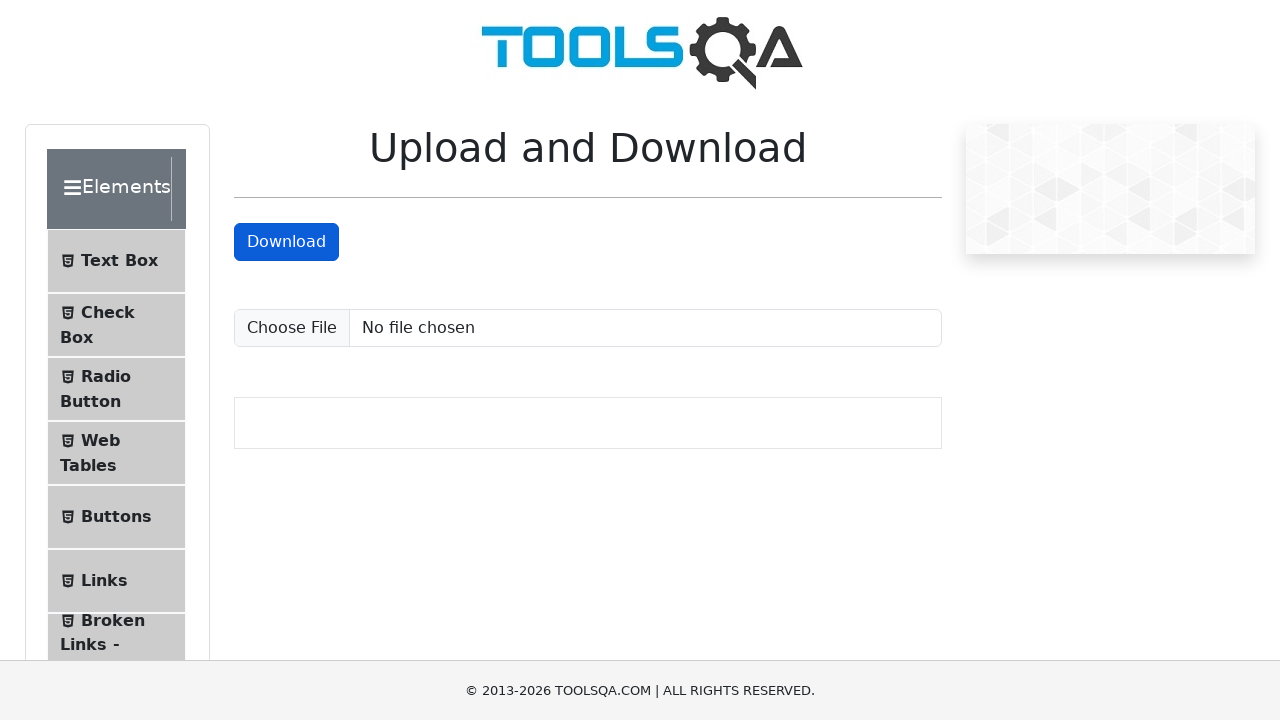

Created temporary test image file for upload
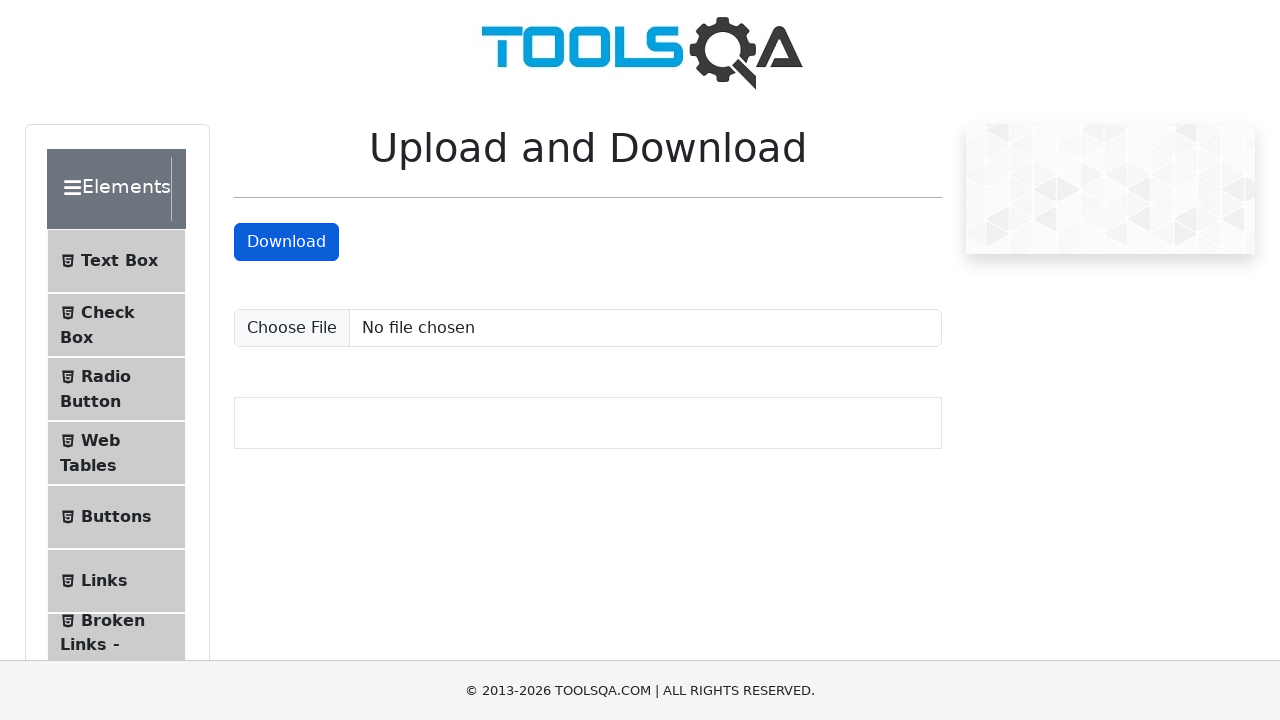

Selected and uploaded test image file
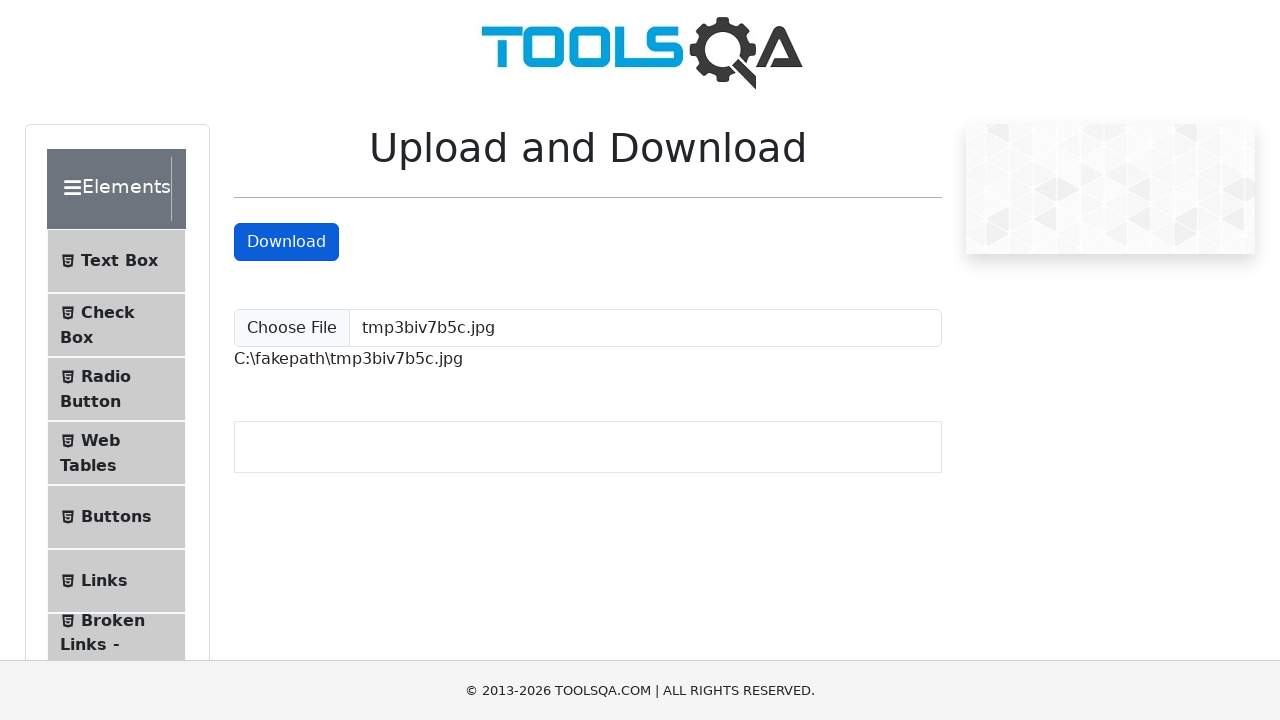

Upload confirmation element appeared on page
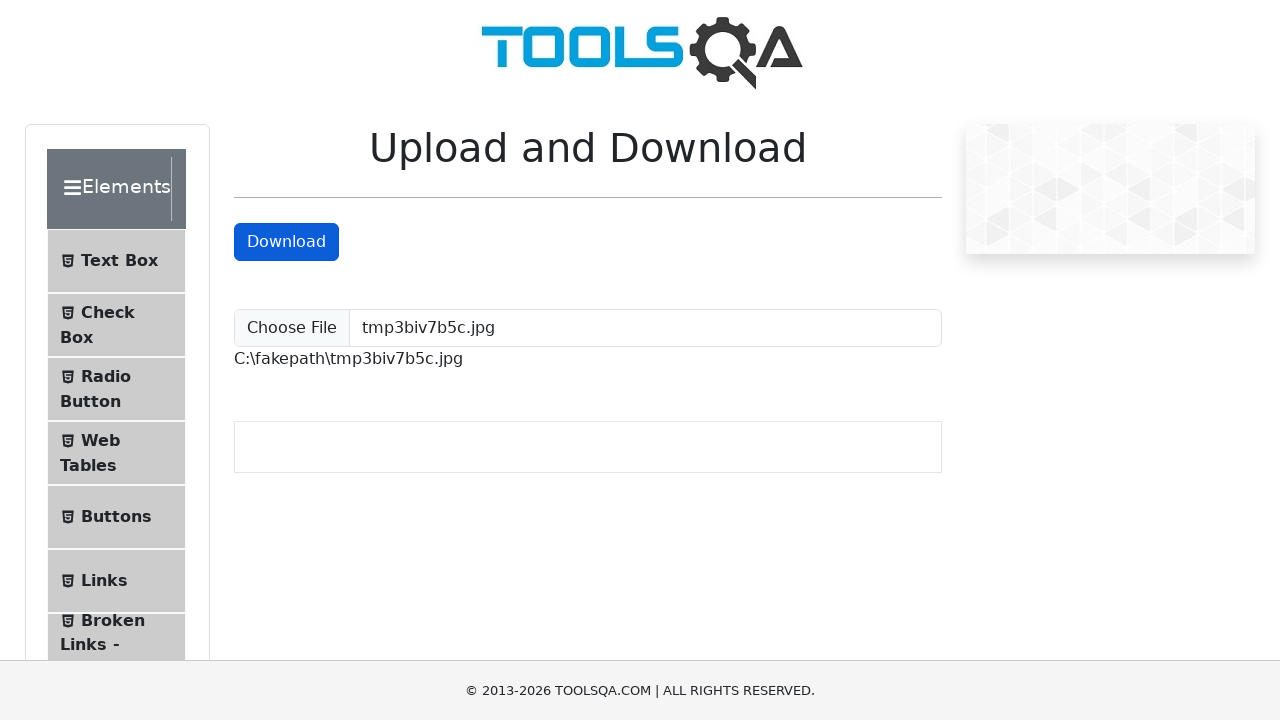

Cleaned up temporary test file
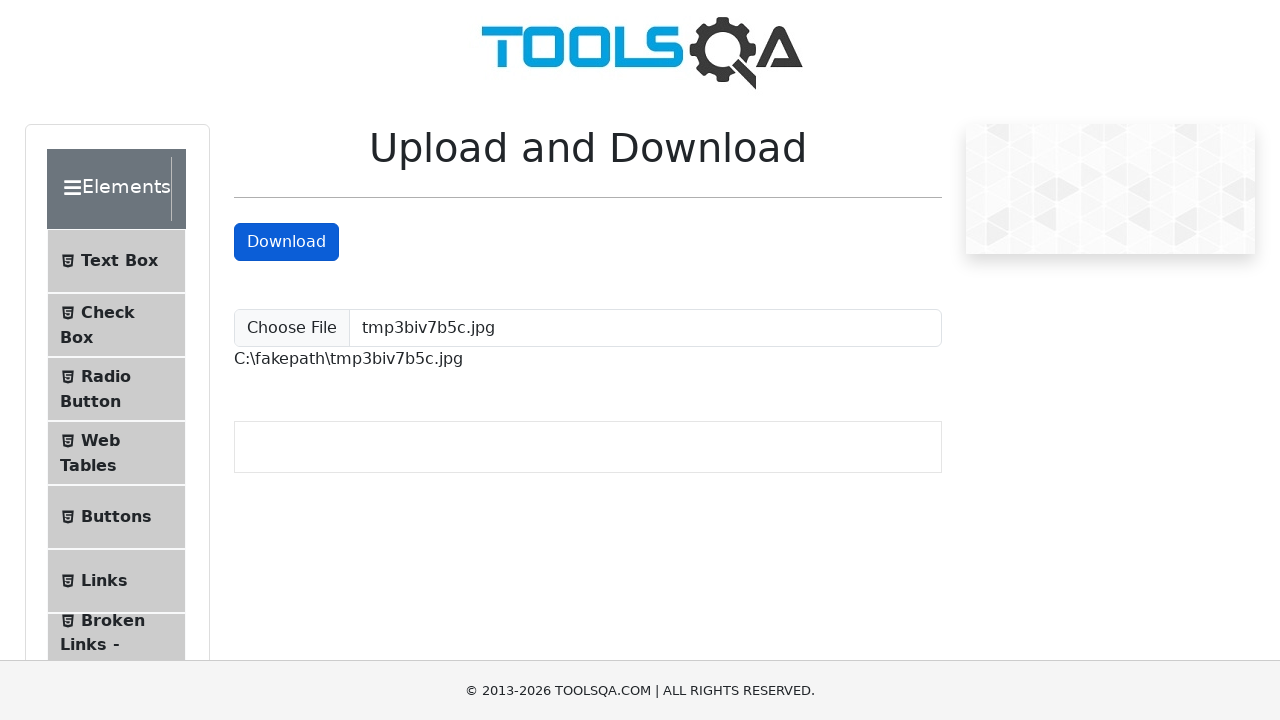

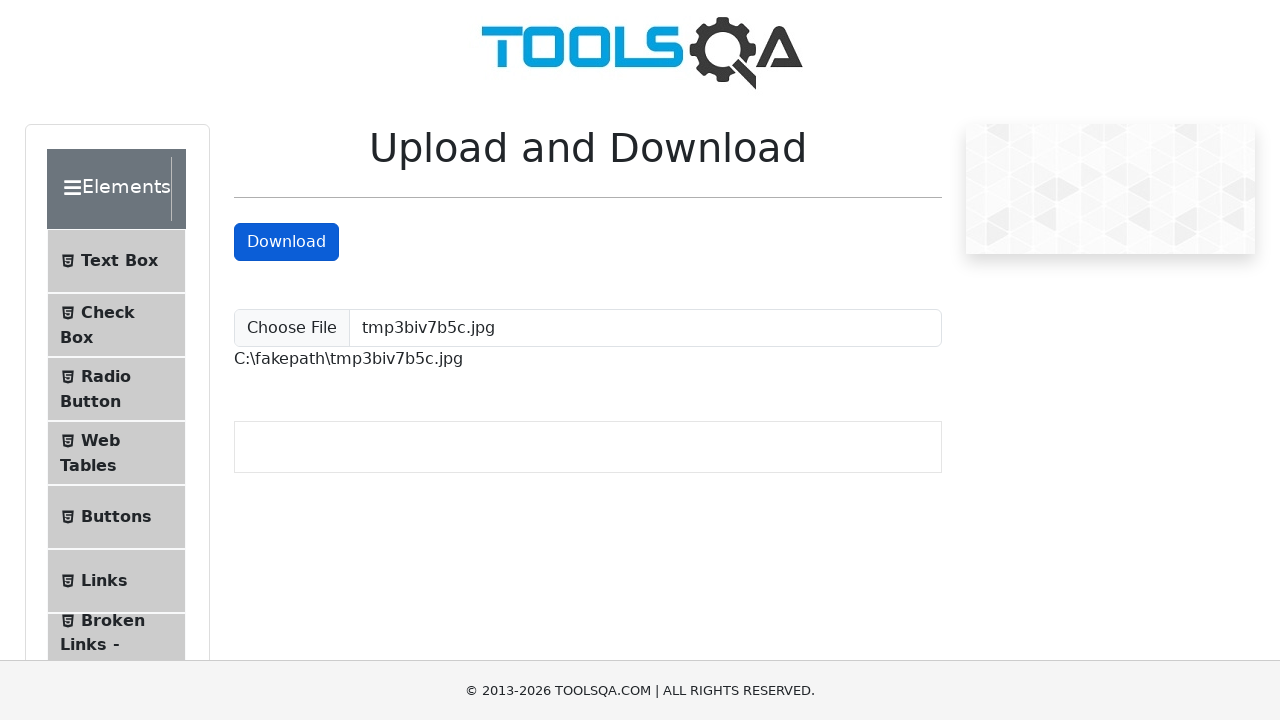